Tests multi-window handling by clicking a button that opens a new window, switching to the new window by checking the title, and then clicking on a WebTable link.

Starting URL: http://demo.automationtesting.in/Windows.html

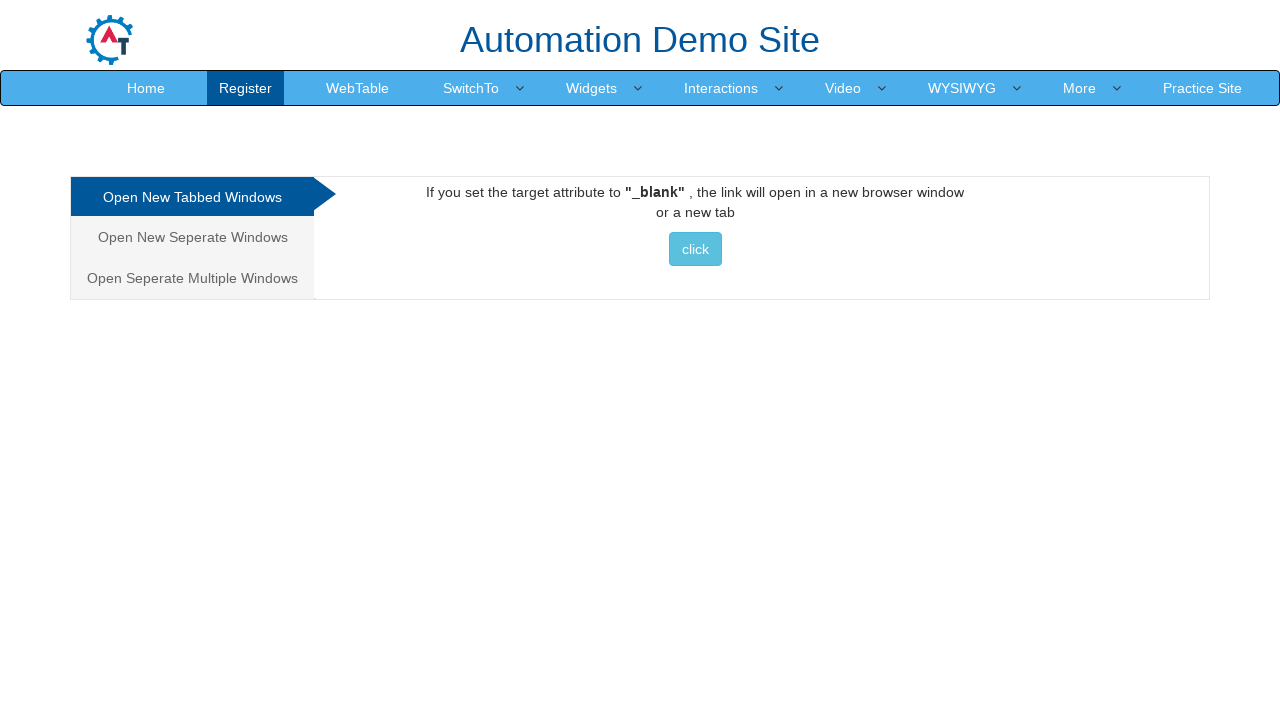

Clicked button to open a new window at (695, 249) on xpath=//button[text()='    click   ']
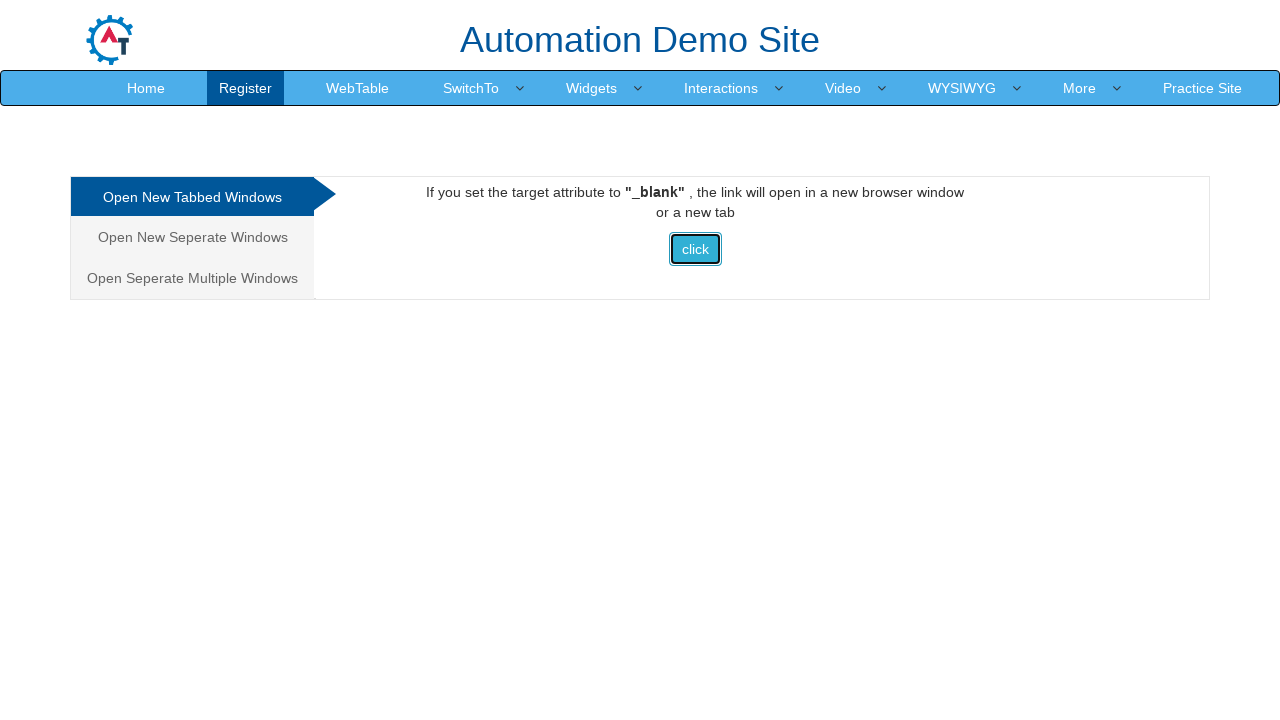

Waited for new window to open
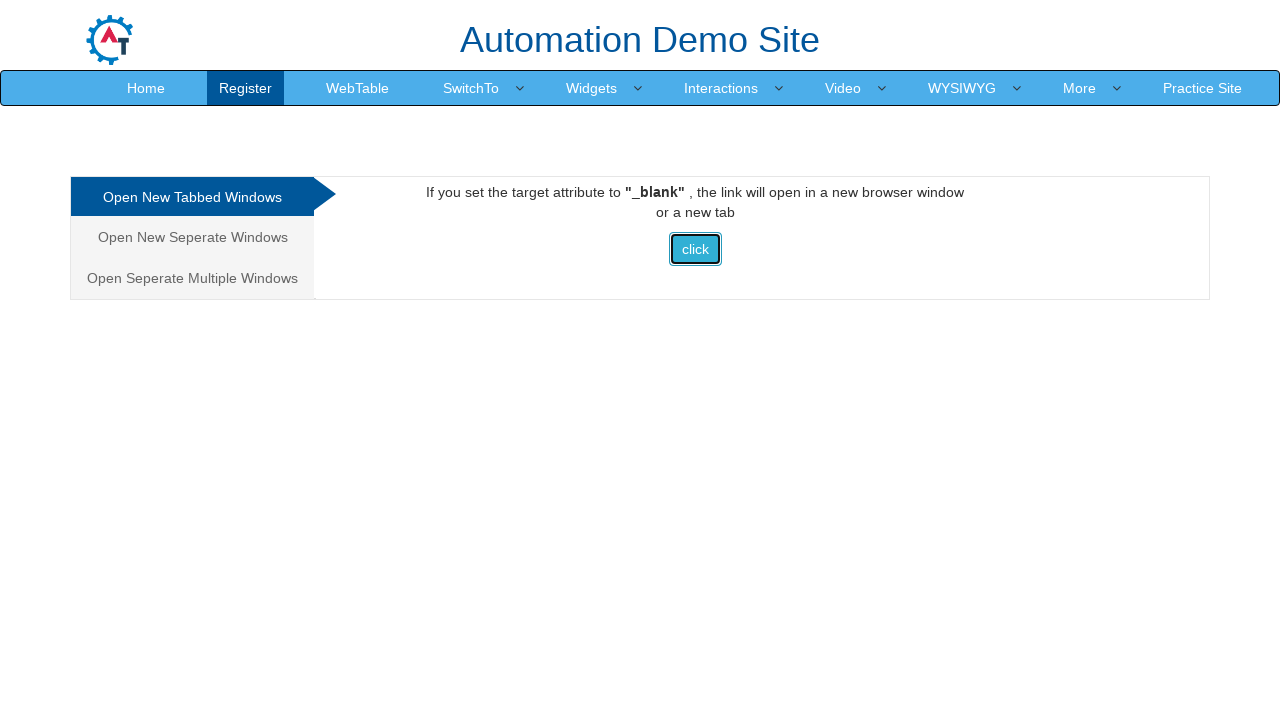

Retrieved all pages from context
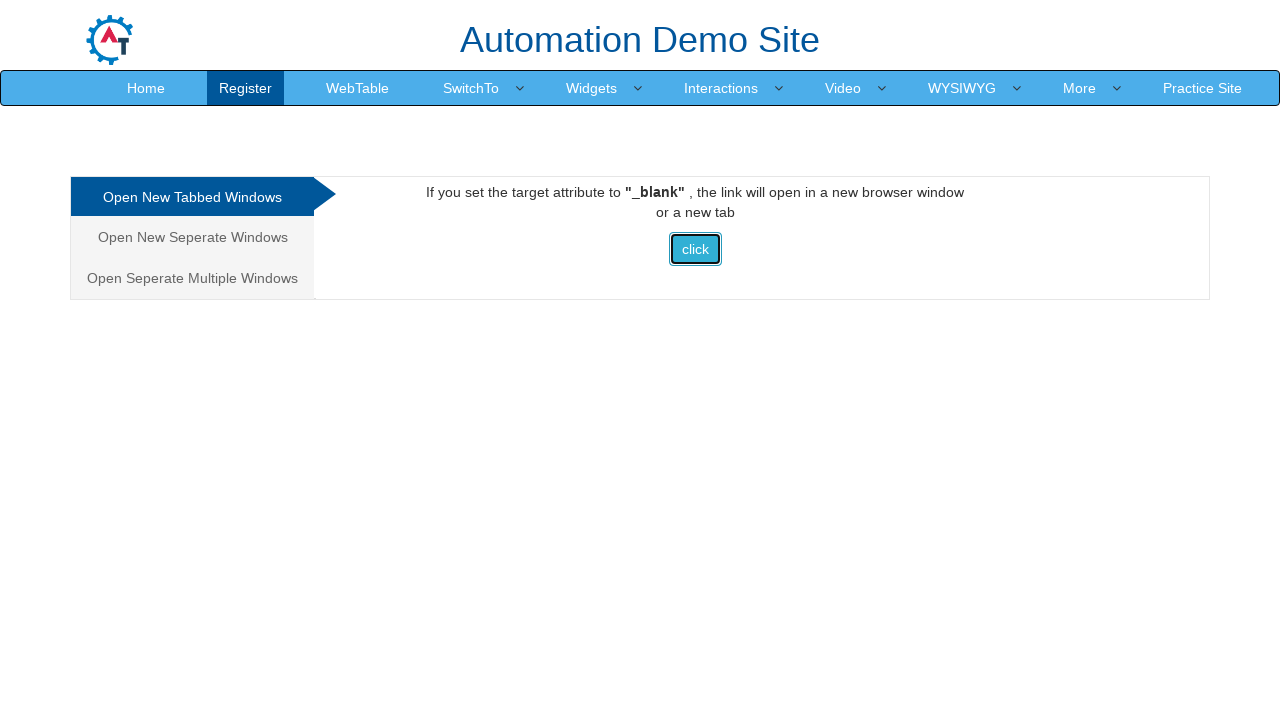

Switched to new window with title 'Frames & windows' and brought it to focus
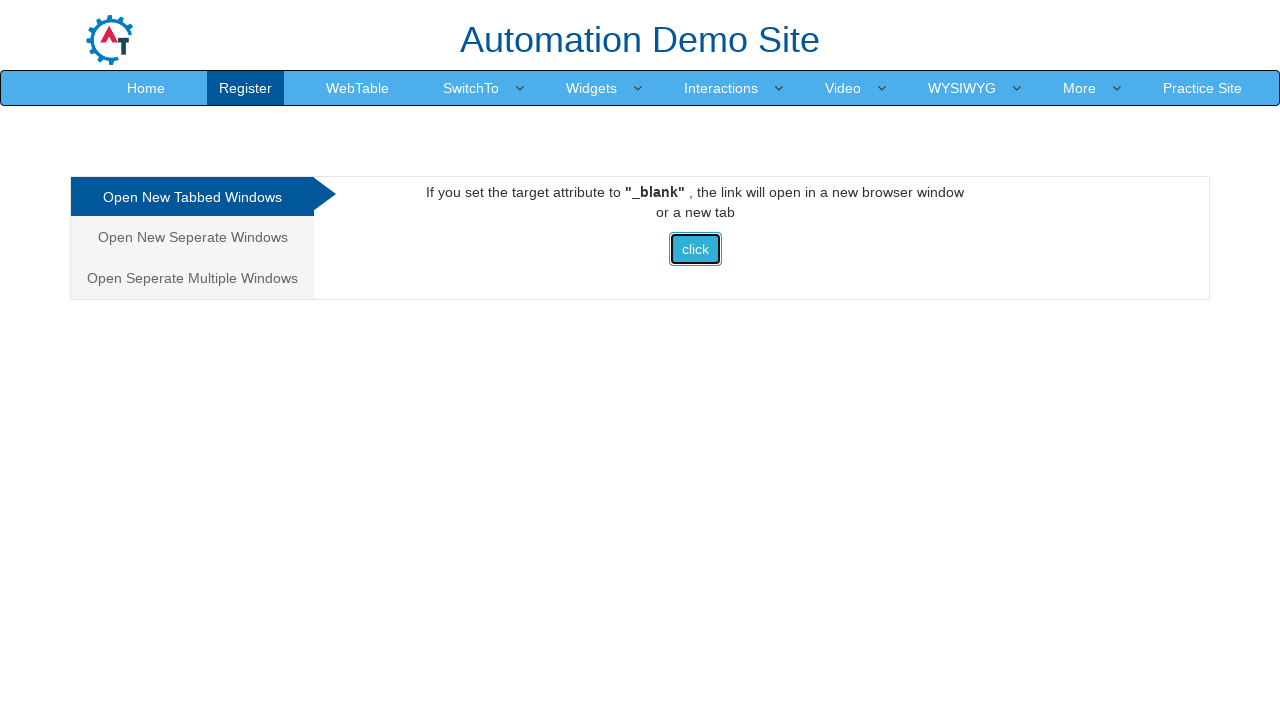

Clicked WebTable link in the new window at (358, 88) on xpath=//a[text()='WebTable']
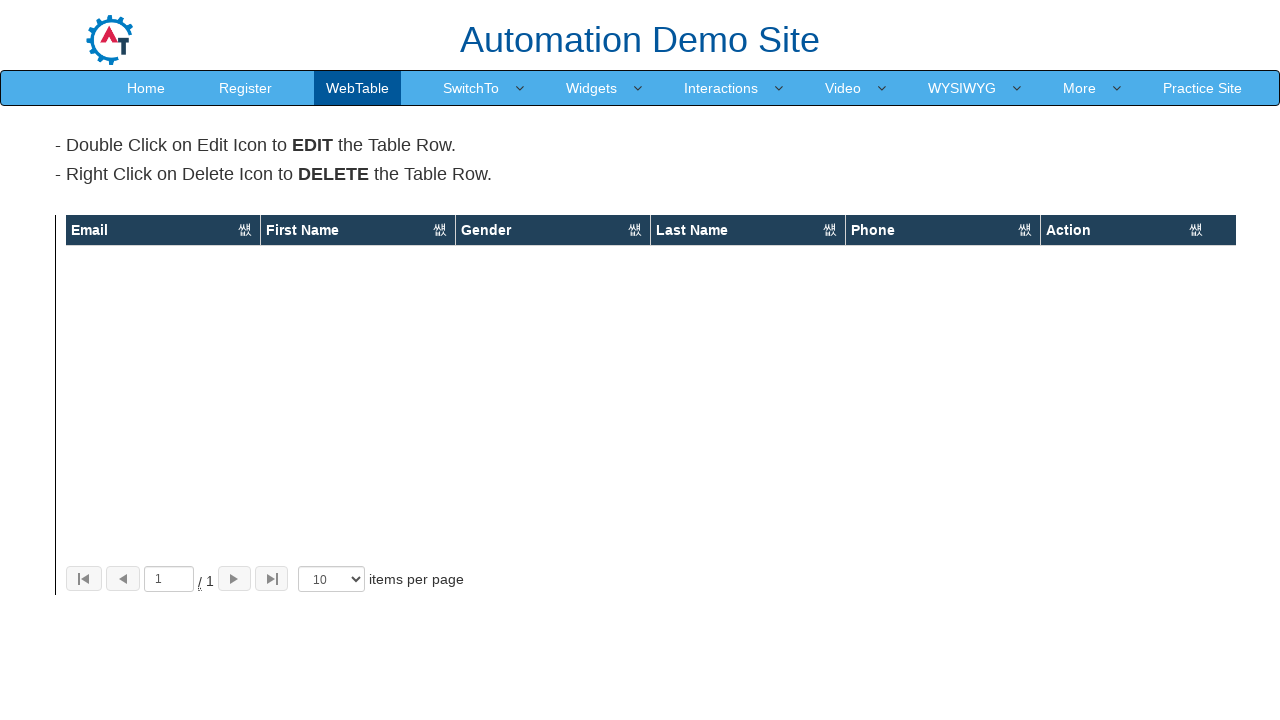

Waited for navigation to complete
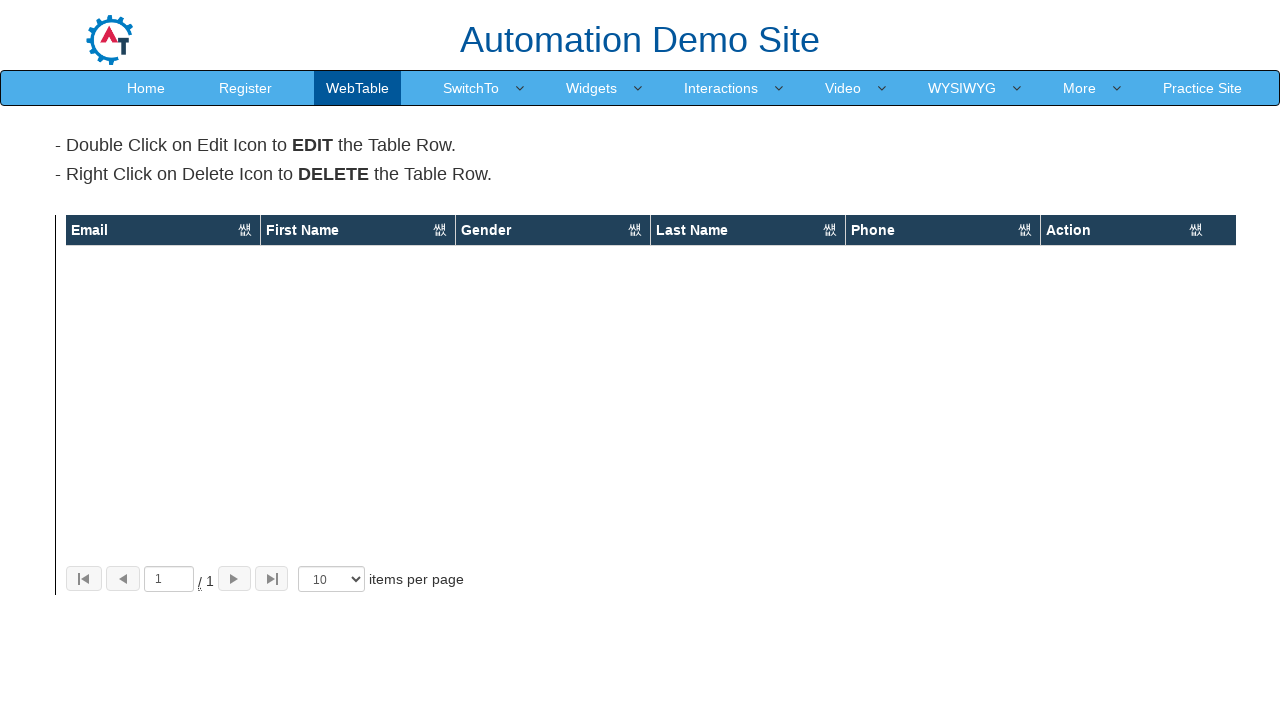

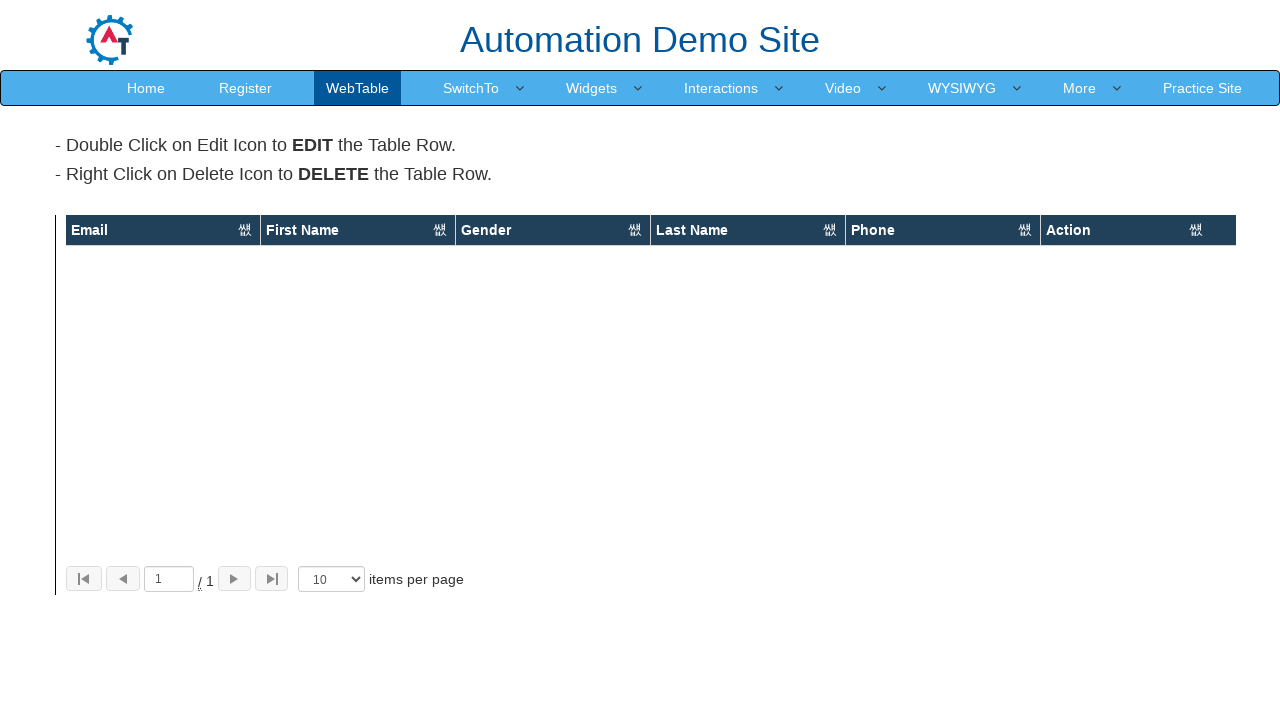